Tests a flight booking flow on BlazeDemo by searching for flights, selecting one, and completing the purchase form with passenger and payment details

Starting URL: https://blazedemo.com

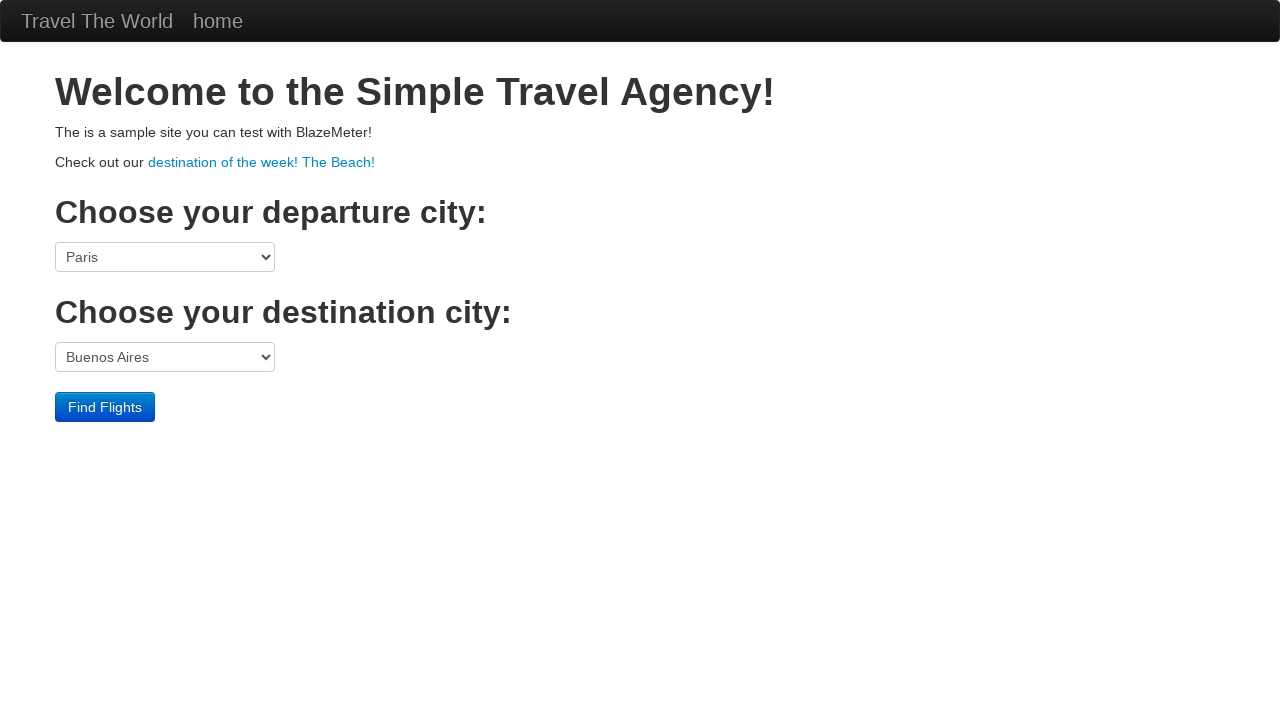

Clicked search/find flights button at (105, 407) on .btn-primary
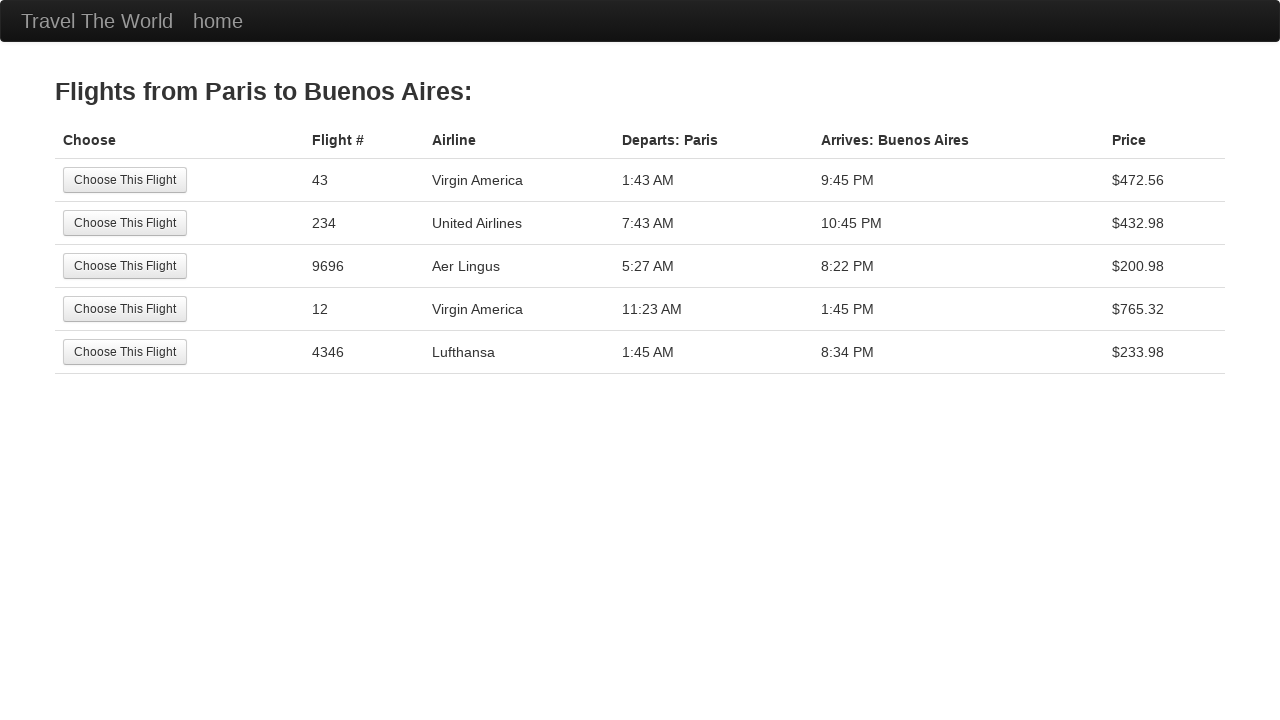

Selected flight from 3rd row at (125, 266) on tr:nth-child(3) .btn
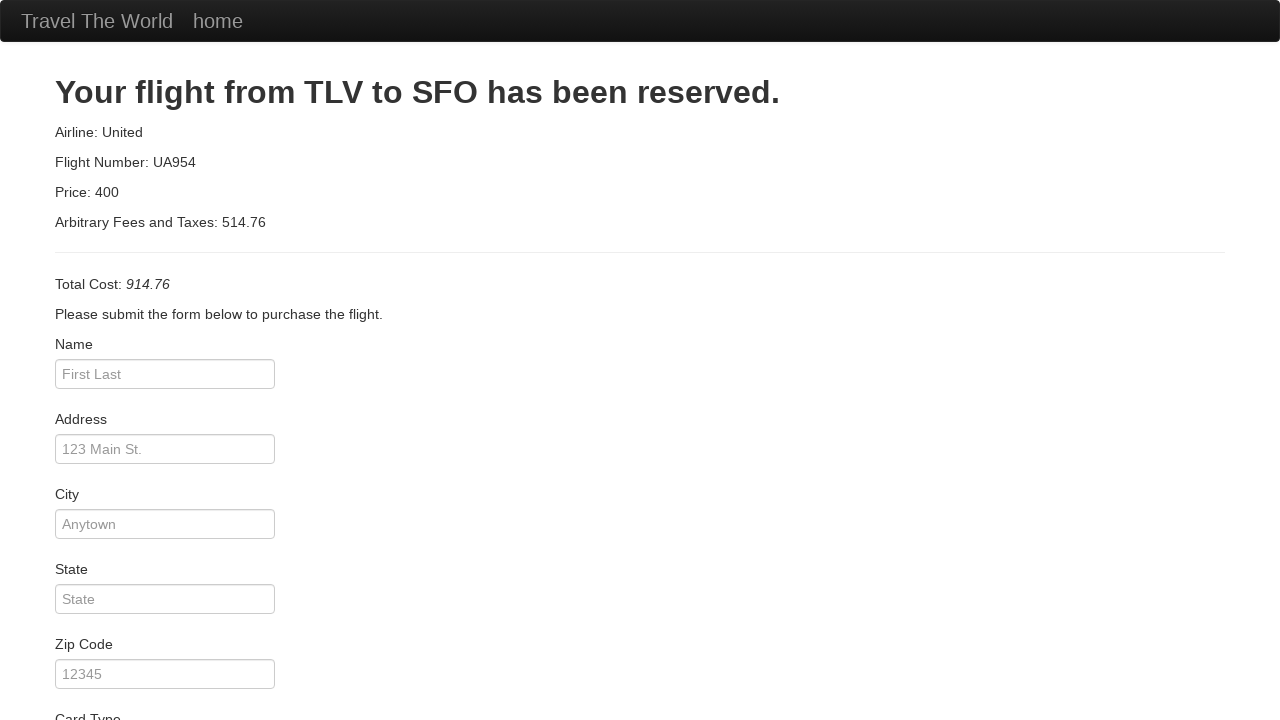

Clicked passenger name field at (165, 374) on #inputName
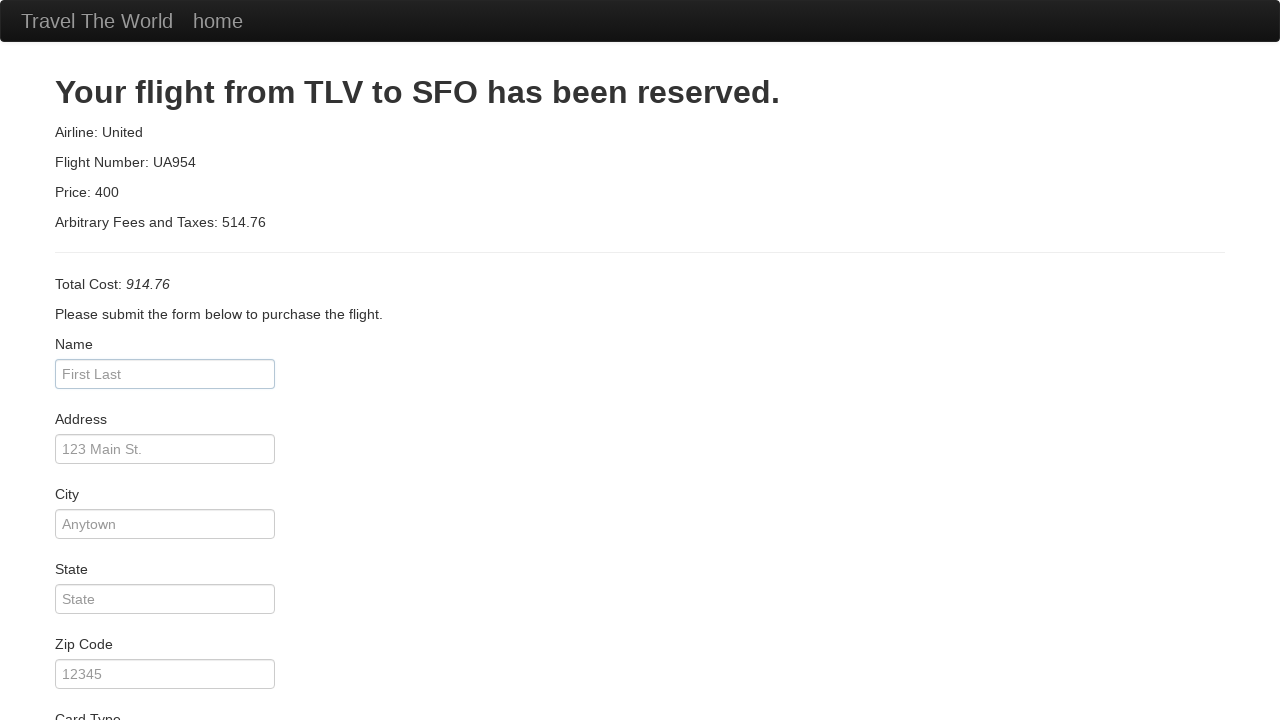

Filled passenger name as 'Diogo' on #inputName
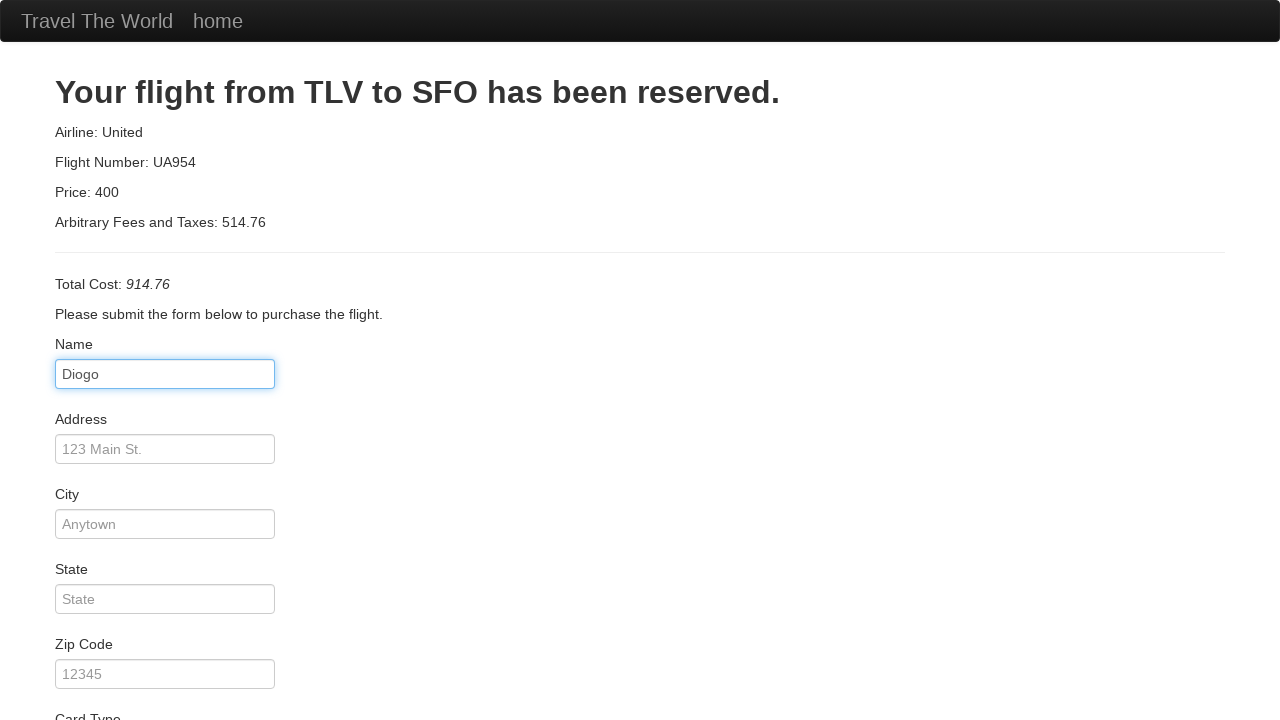

Clicked address field at (165, 449) on #address
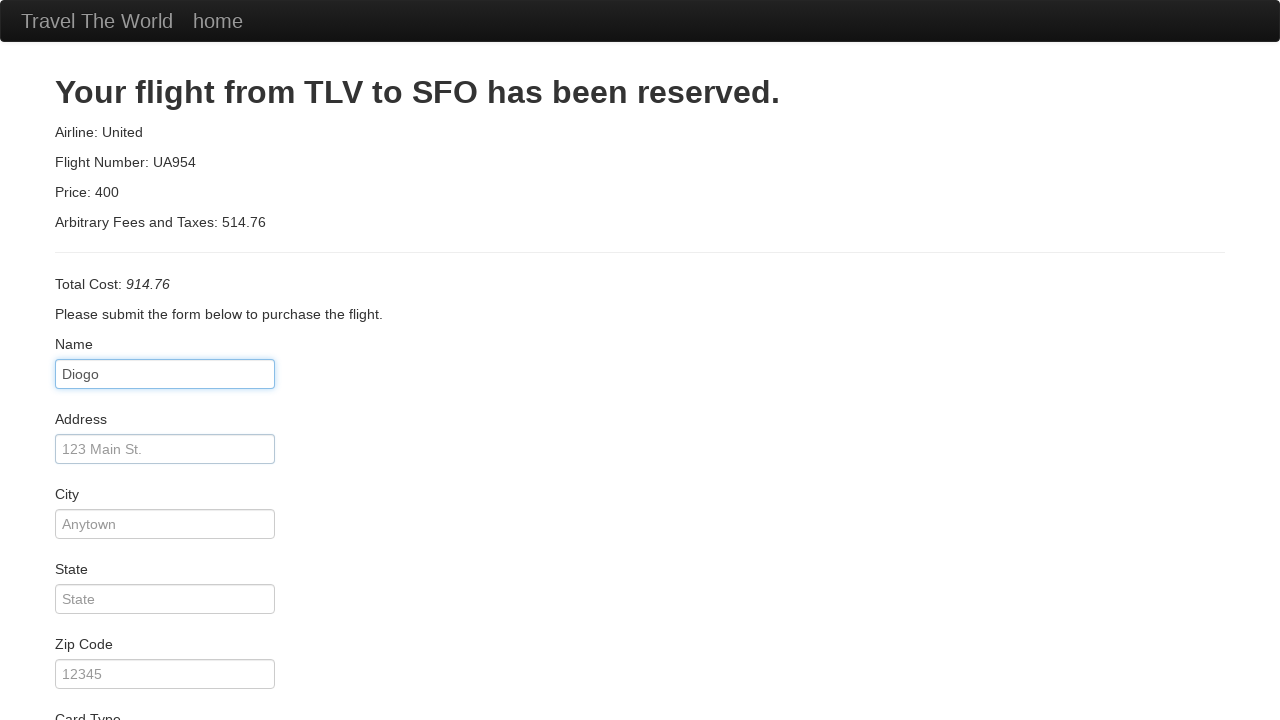

Filled address as 'Rua das Flores' on #address
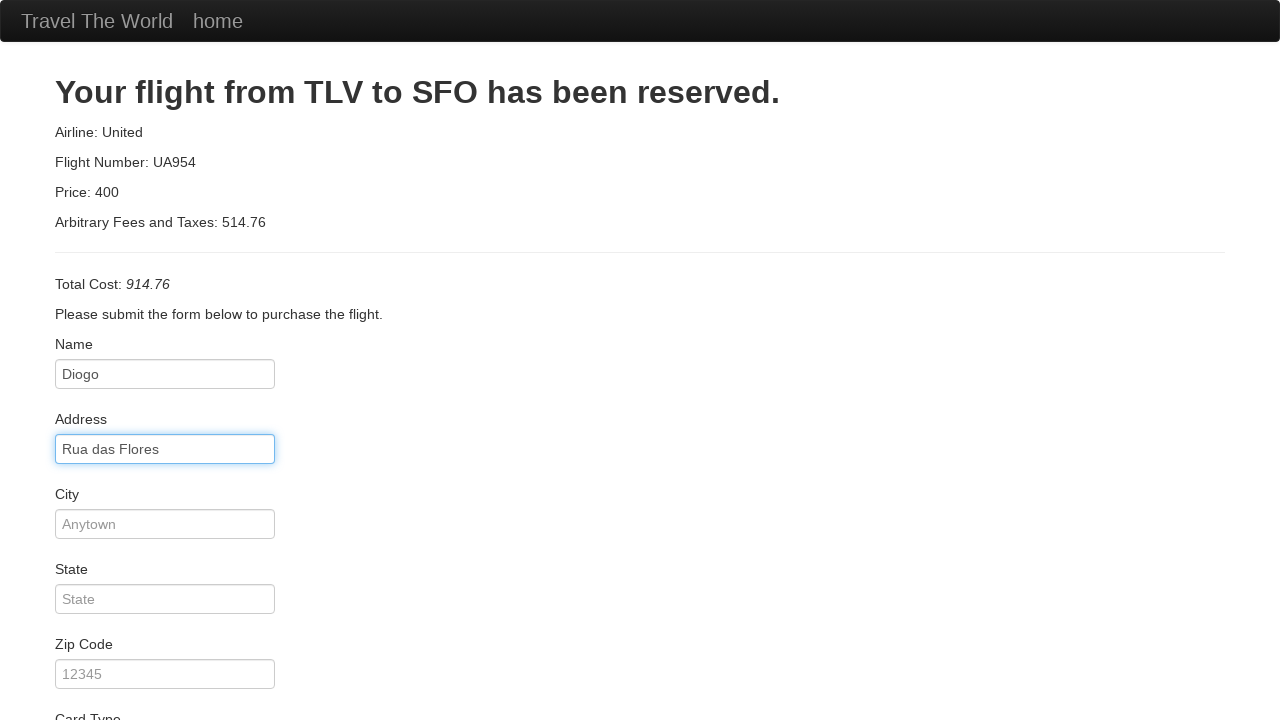

Clicked city field at (165, 524) on #city
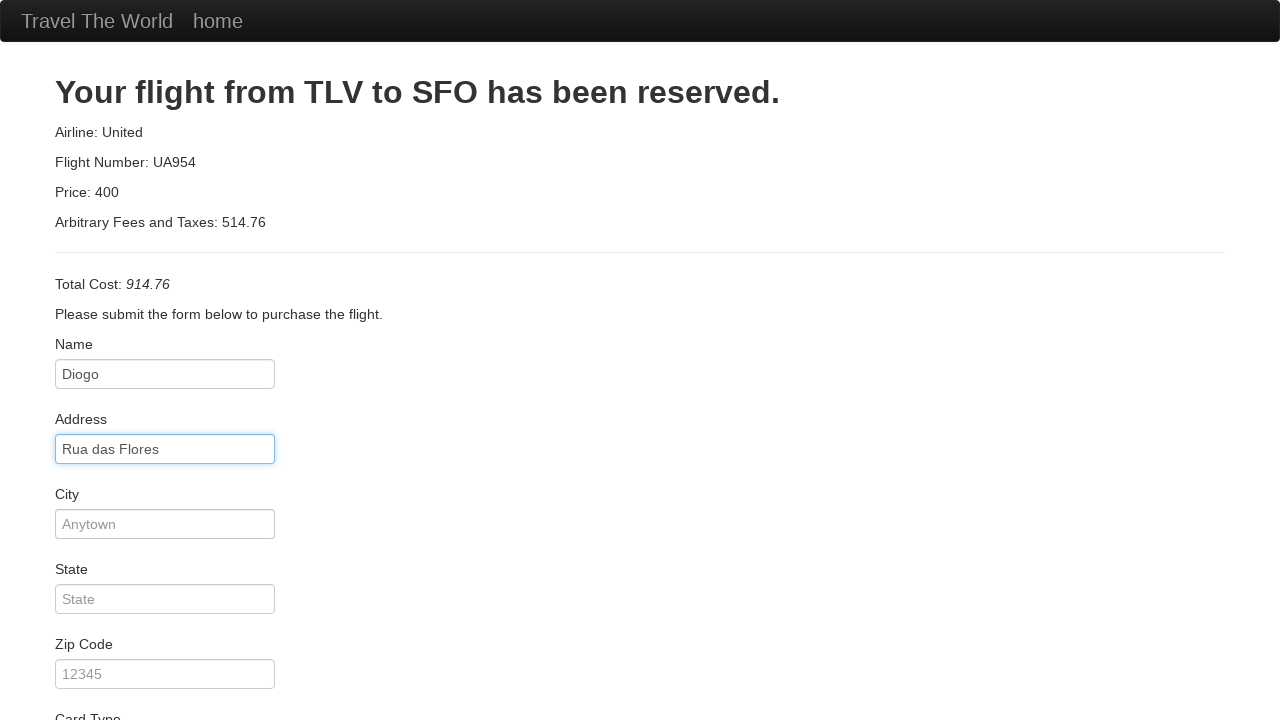

Filled city as 'Aveiro' on #city
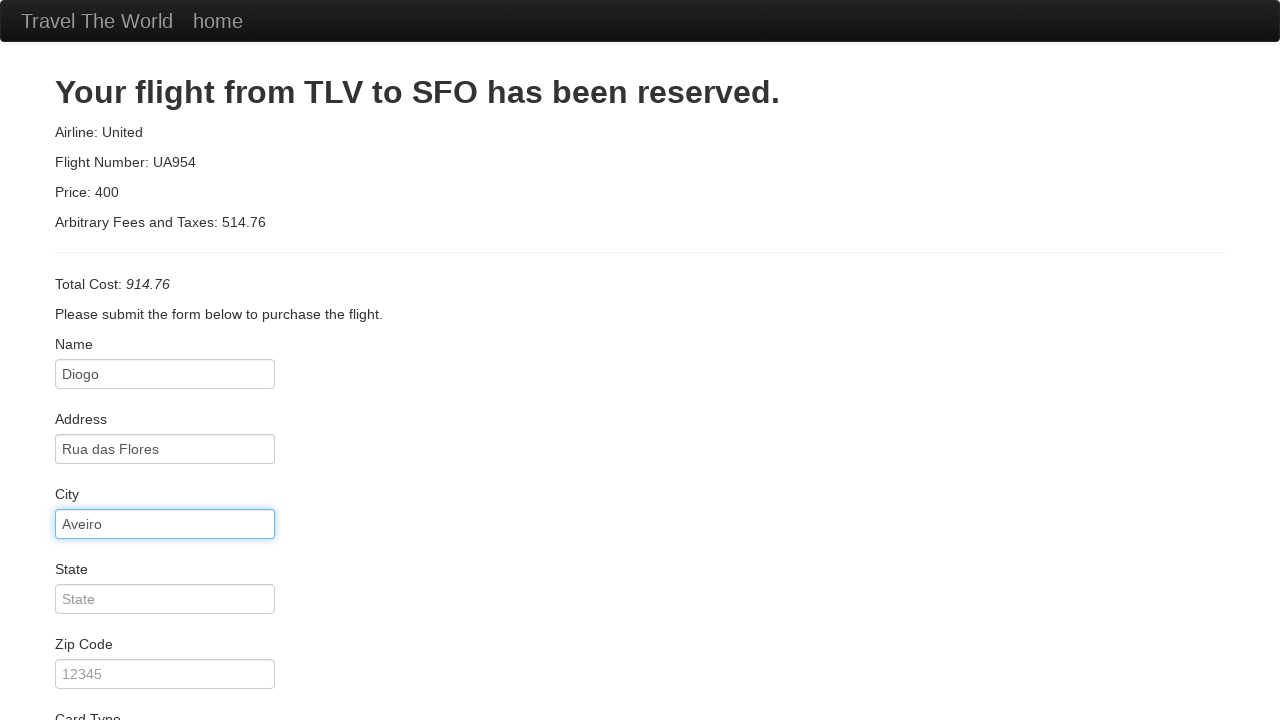

Clicked state field at (165, 599) on #state
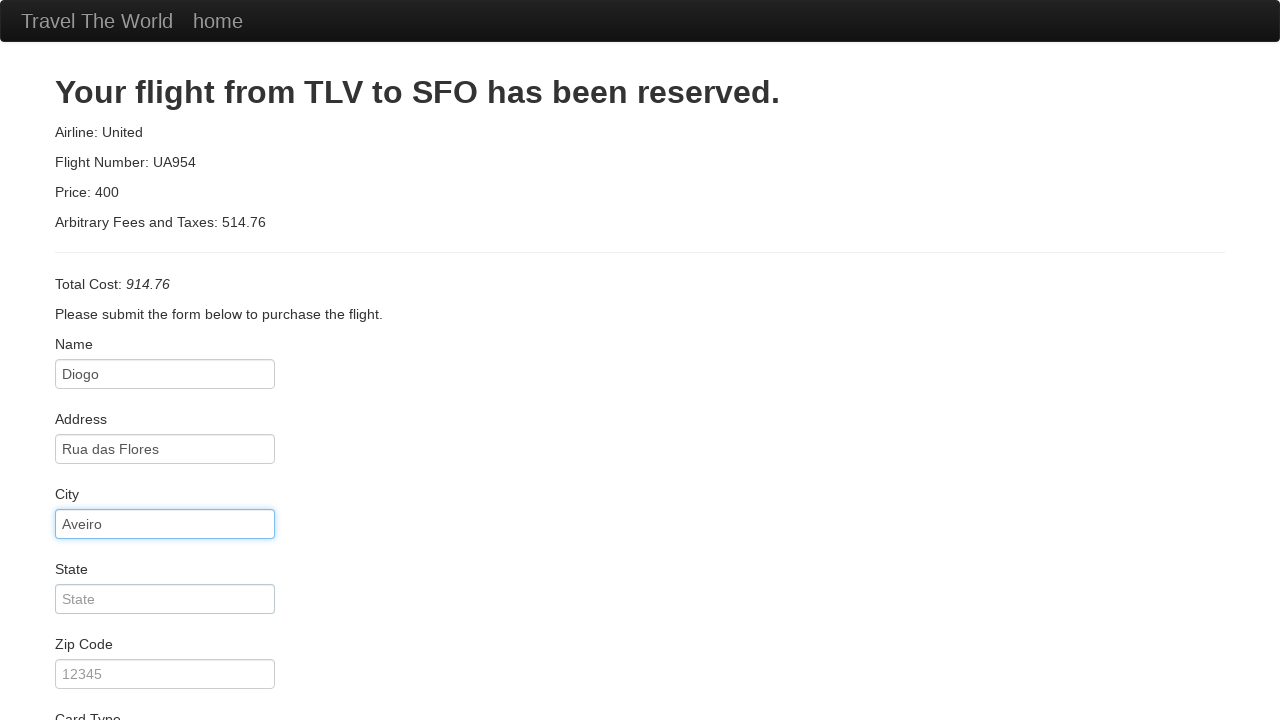

Filled state as 'Portugal City' on #state
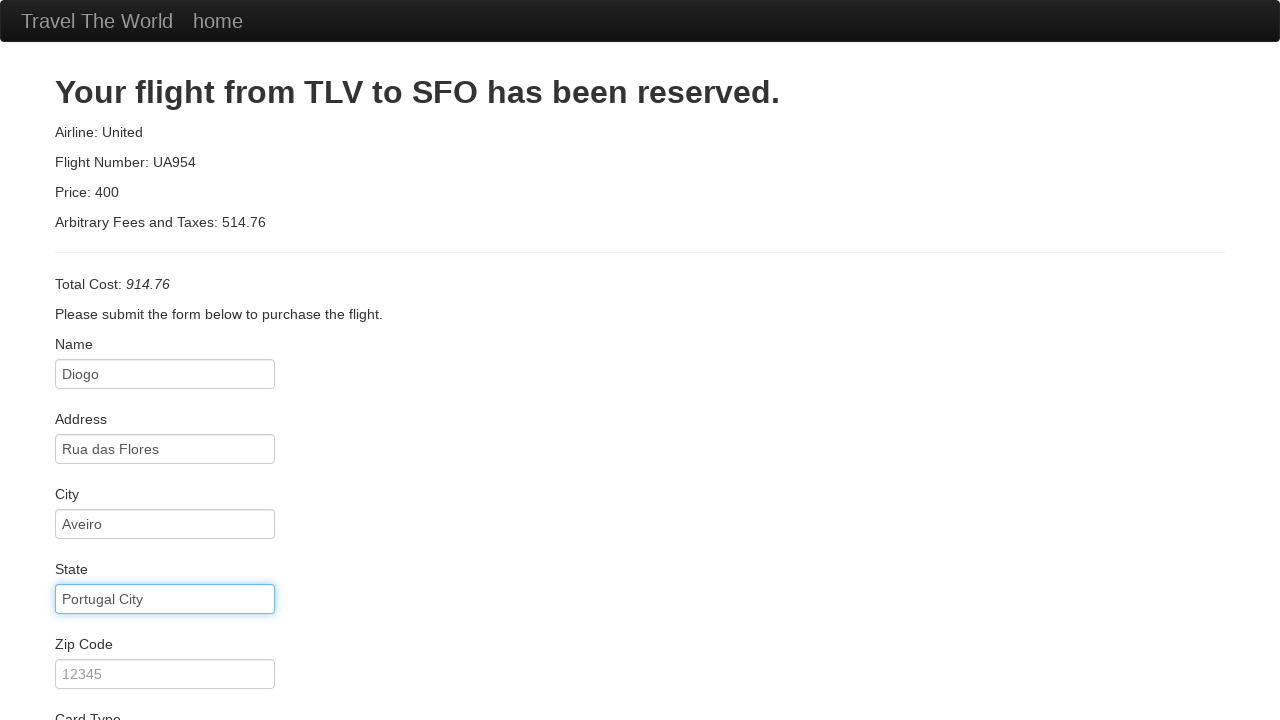

Clicked zip code field at (165, 674) on #zipCode
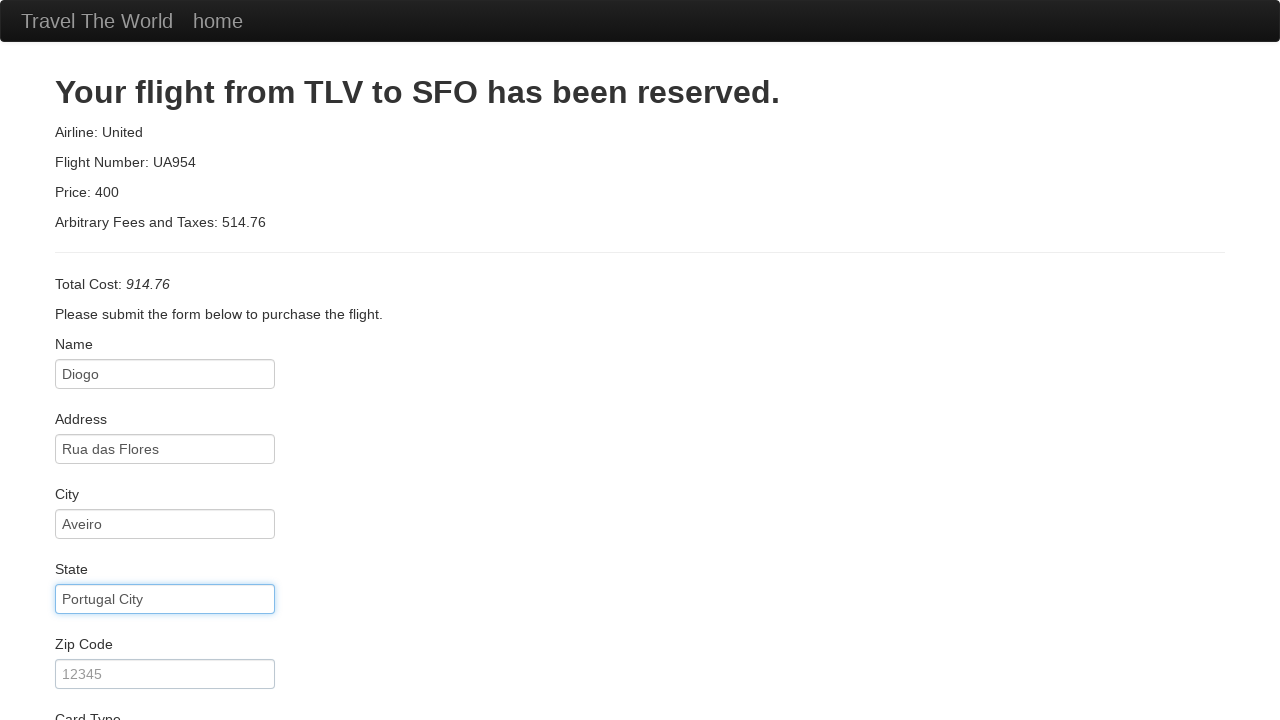

Filled zip code as '12345' on #zipCode
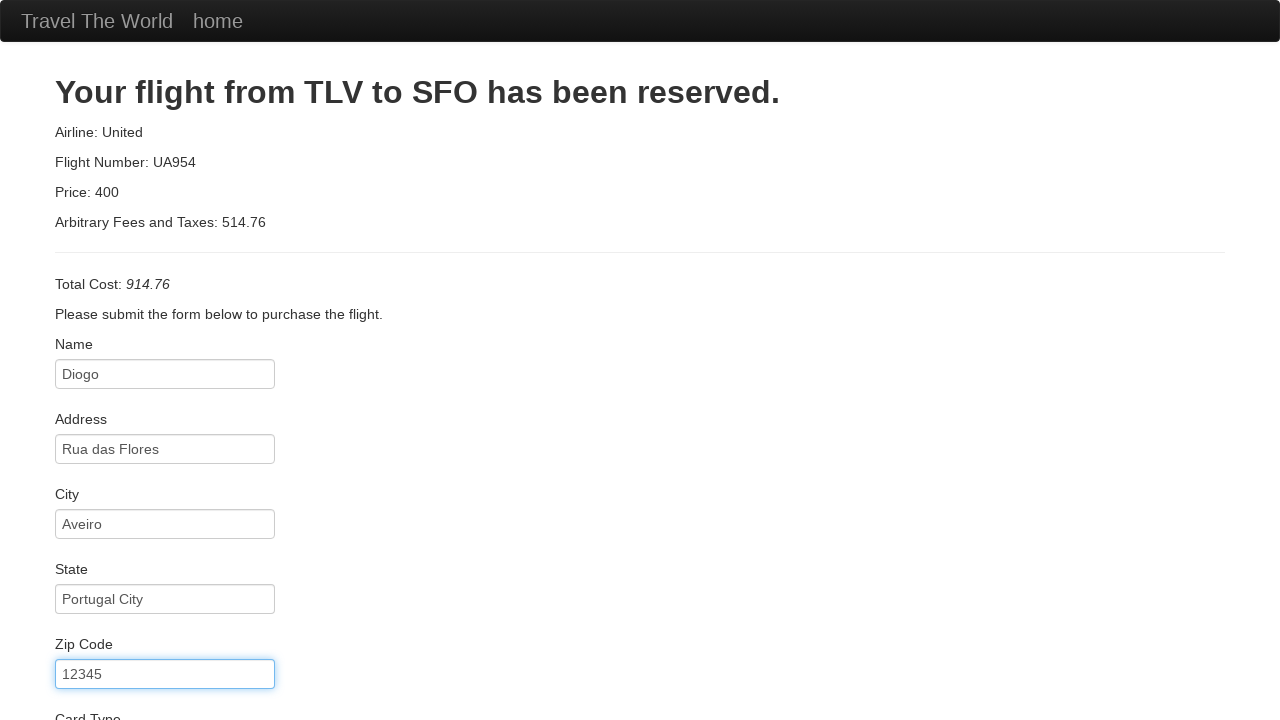

Clicked credit card number field at (165, 380) on #creditCardNumber
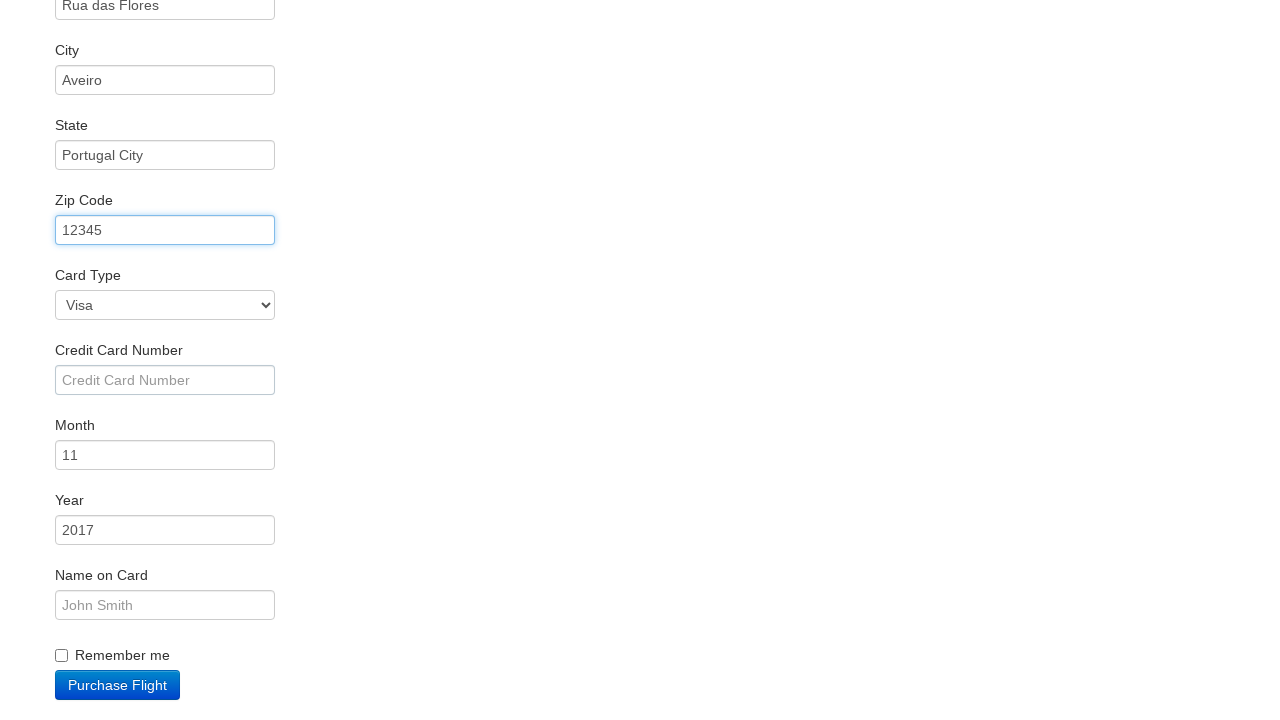

Filled credit card number on #creditCardNumber
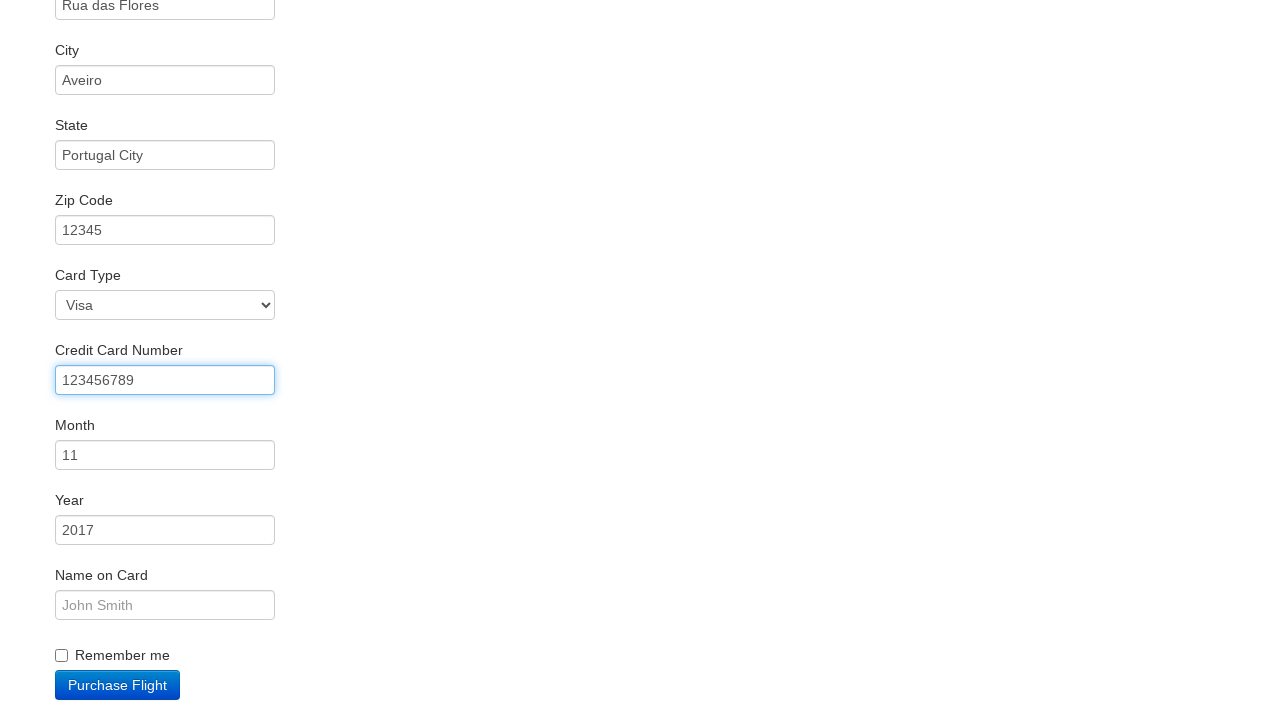

Clicked credit card month field at (165, 455) on #creditCardMonth
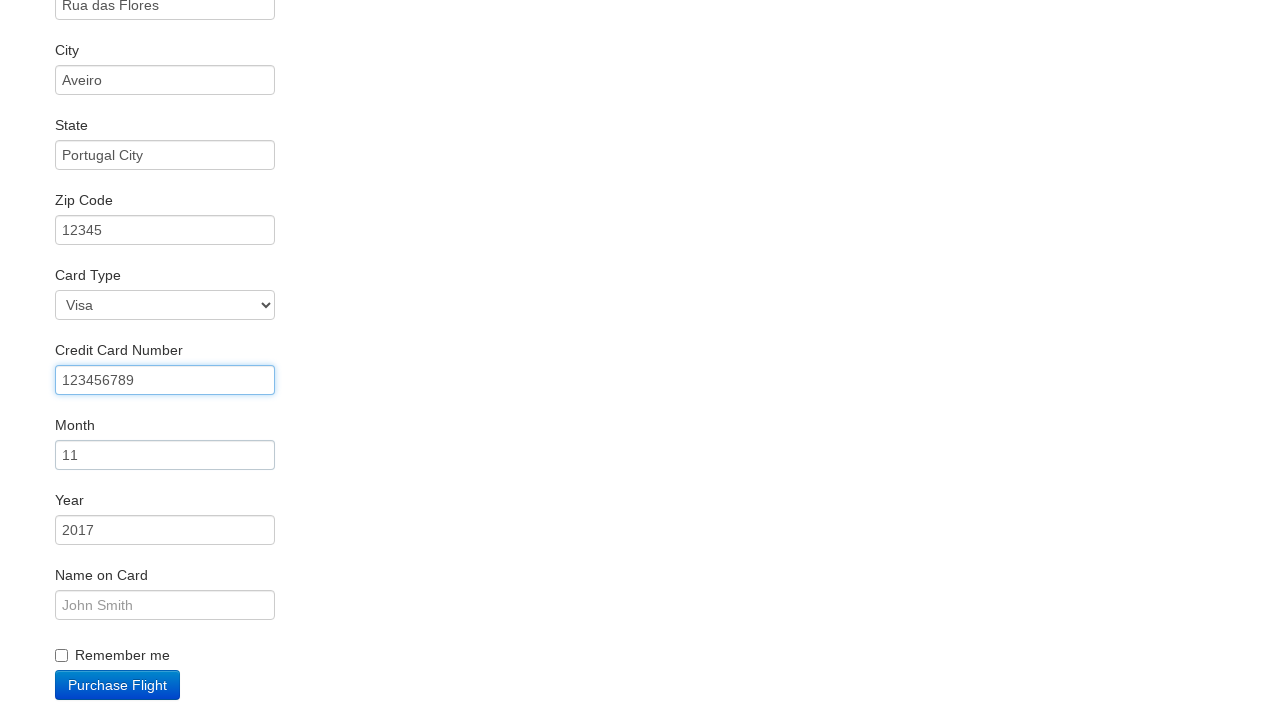

Filled credit card month as '7' on #creditCardMonth
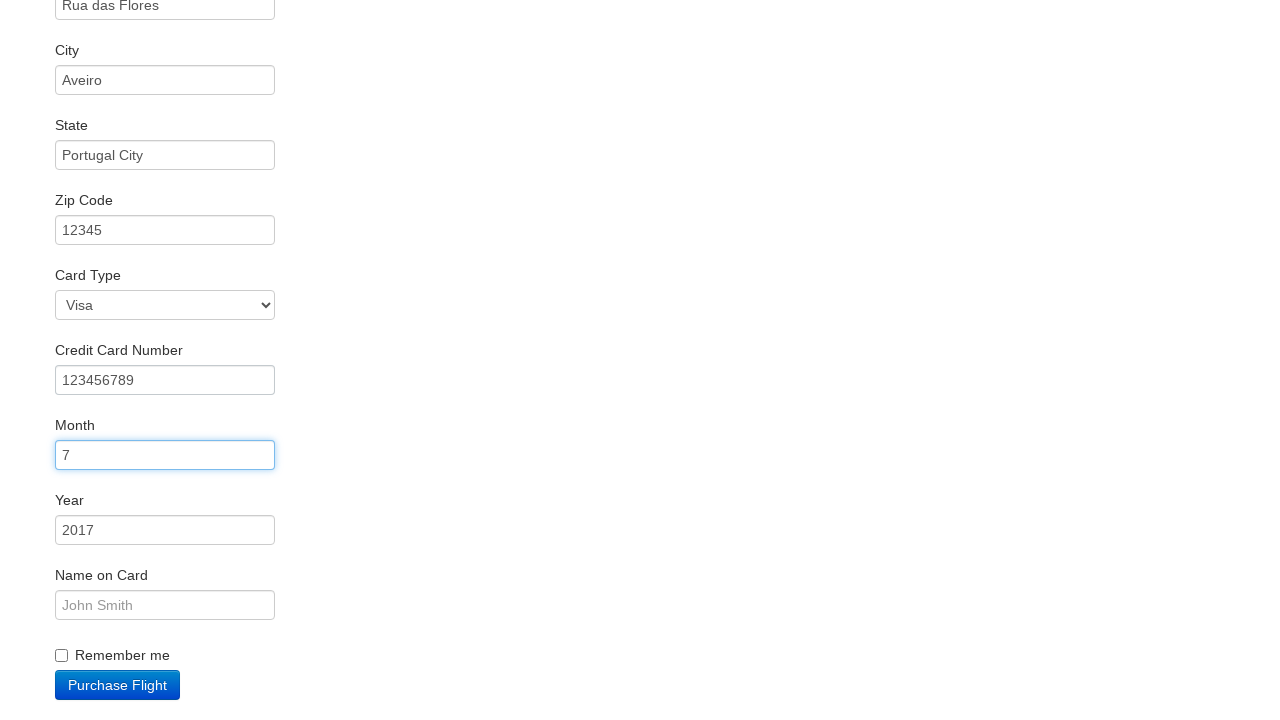

Clicked credit card year field at (165, 530) on #creditCardYear
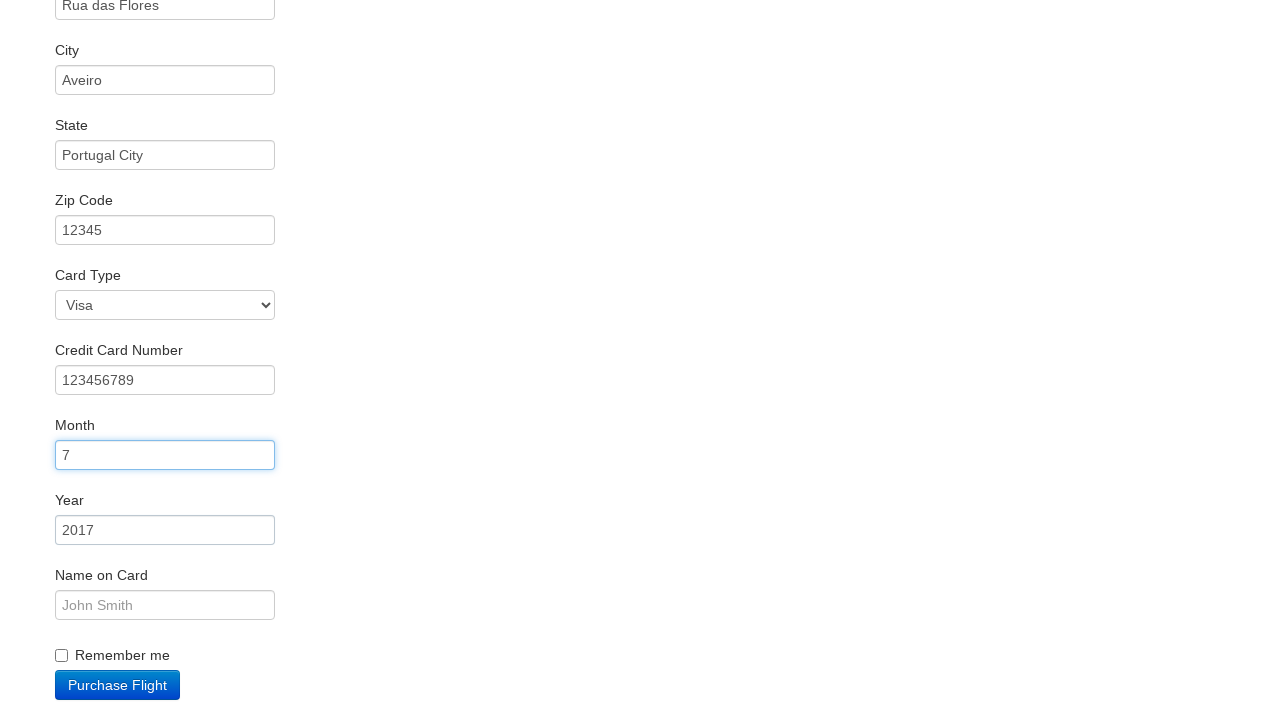

Filled credit card year as '2024' on #creditCardYear
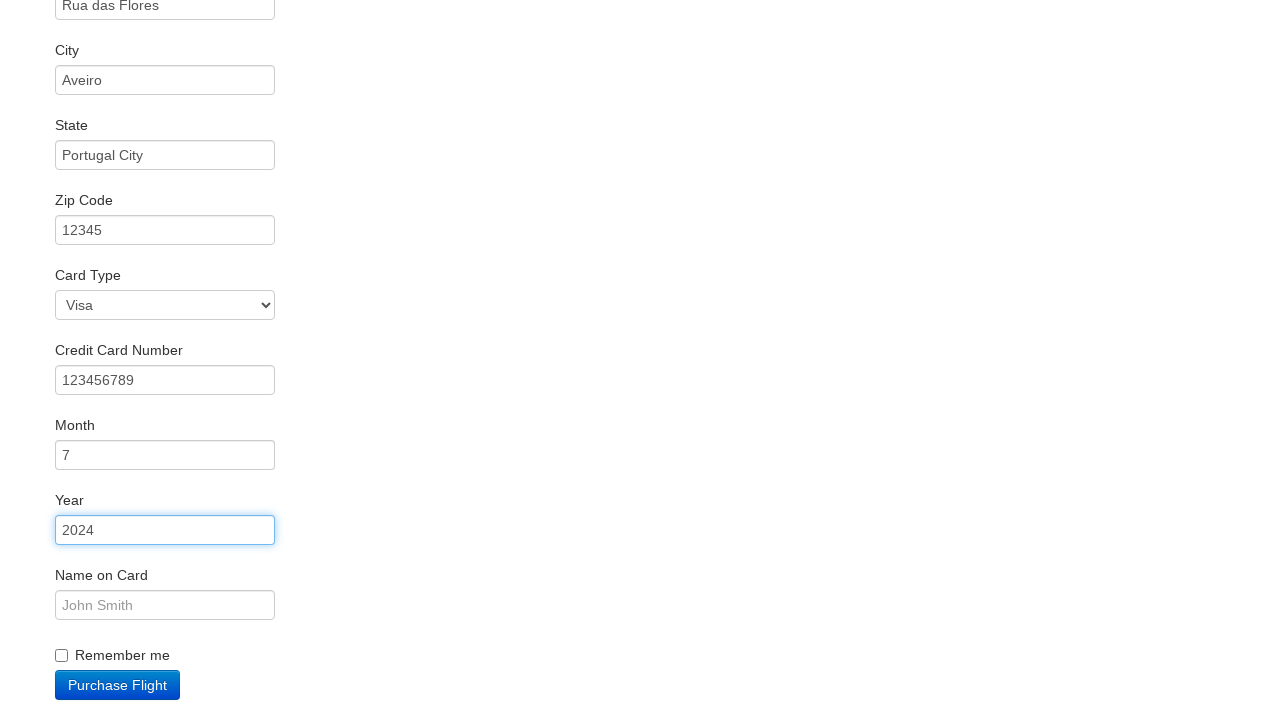

Clicked name on card field at (165, 605) on #nameOnCard
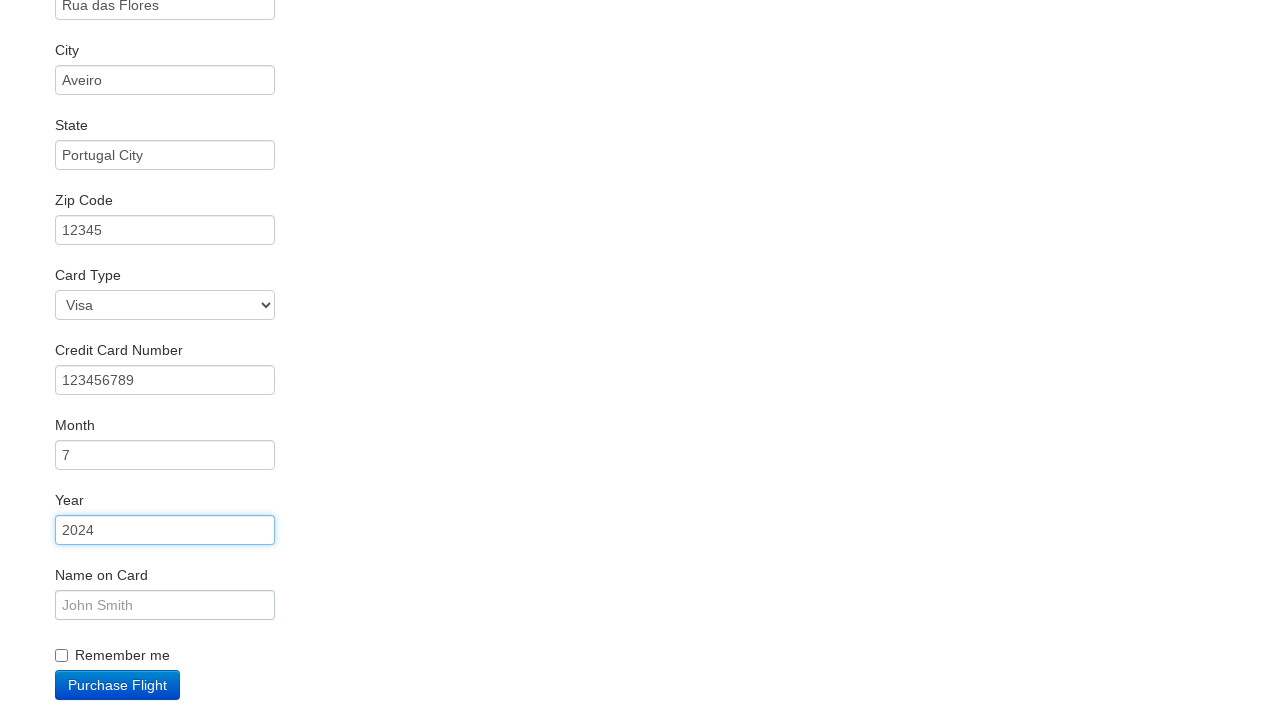

Filled name on card as 'Diogo Silva' on #nameOnCard
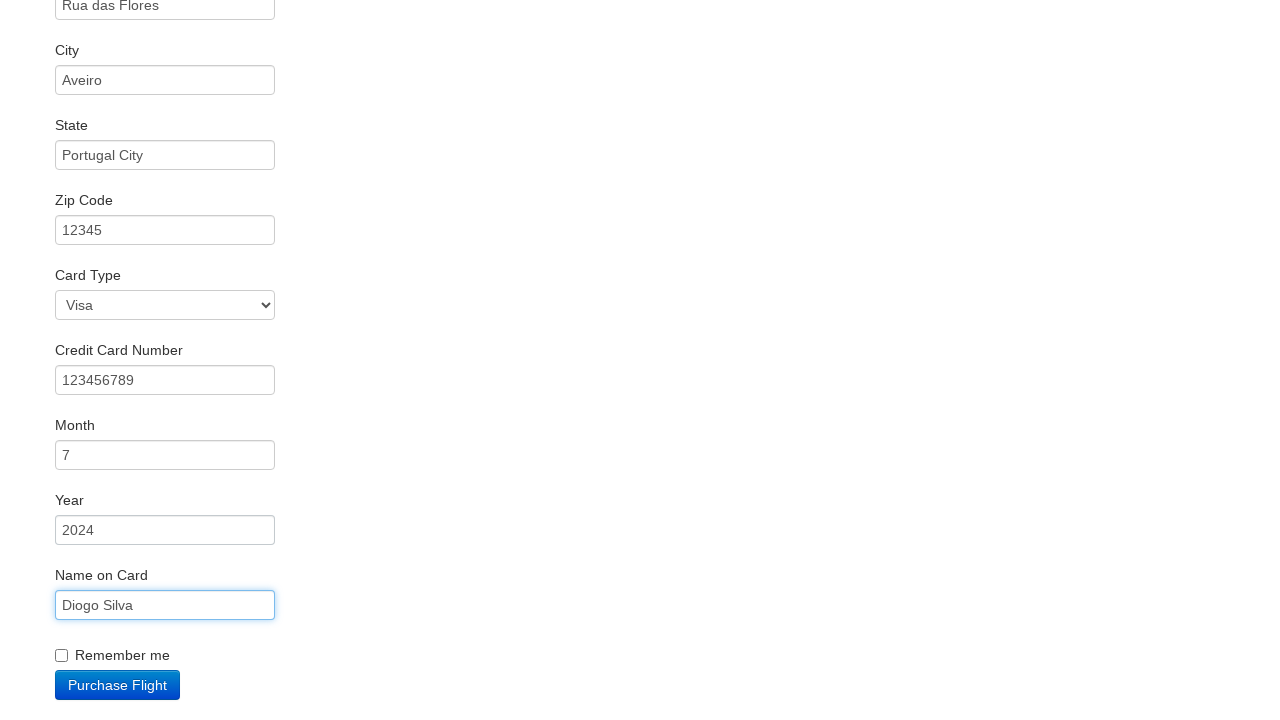

Checked remember me checkbox at (62, 656) on #rememberMe
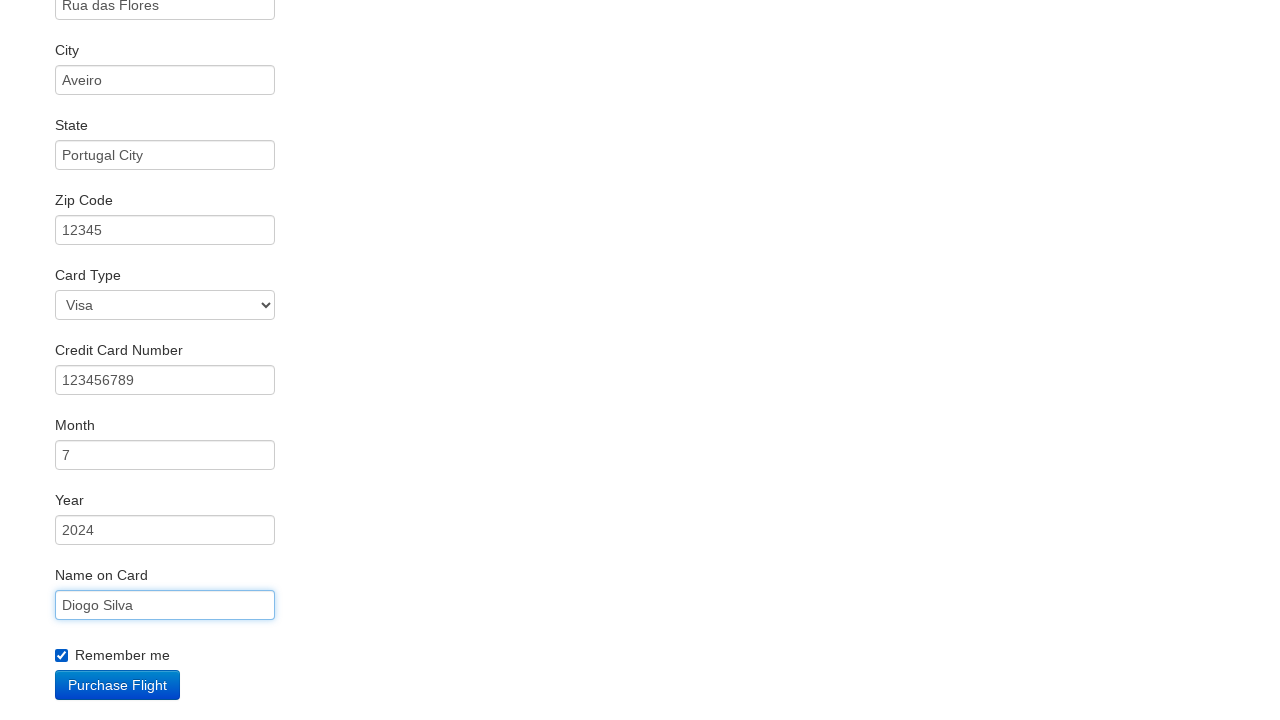

Clicked submit button to complete purchase at (118, 685) on .btn-primary
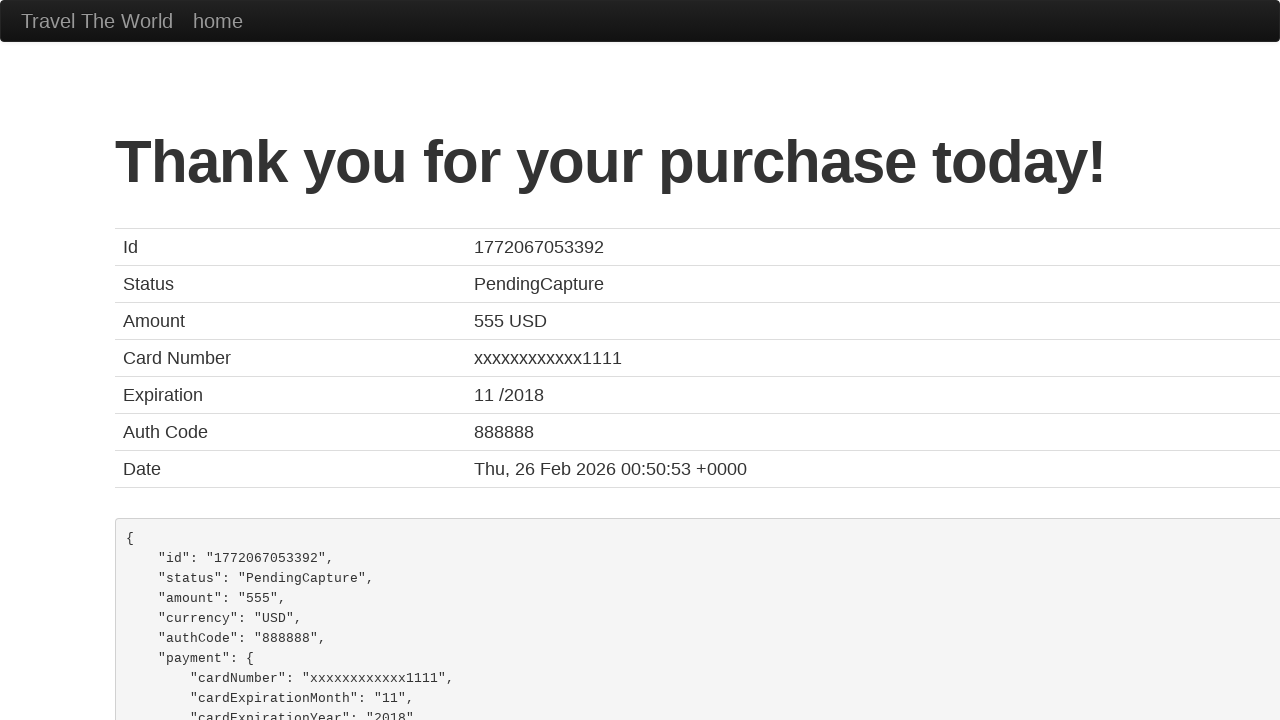

Confirmation page loaded with heading visible
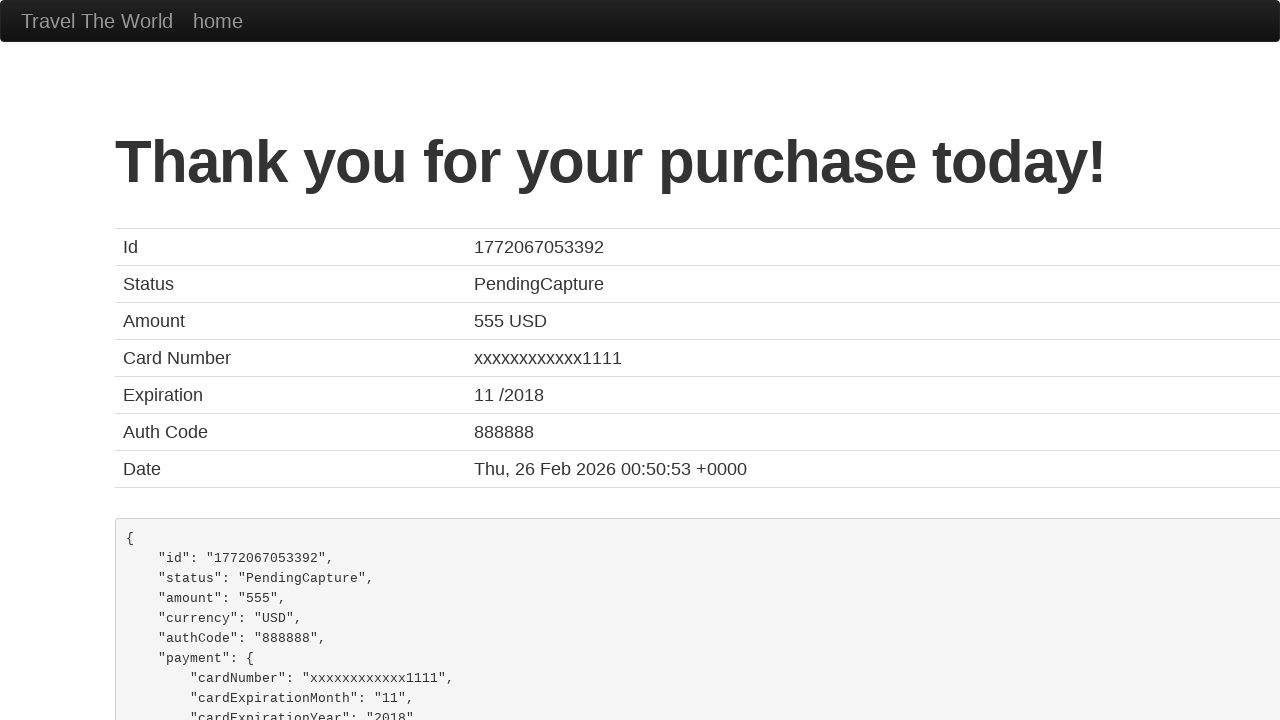

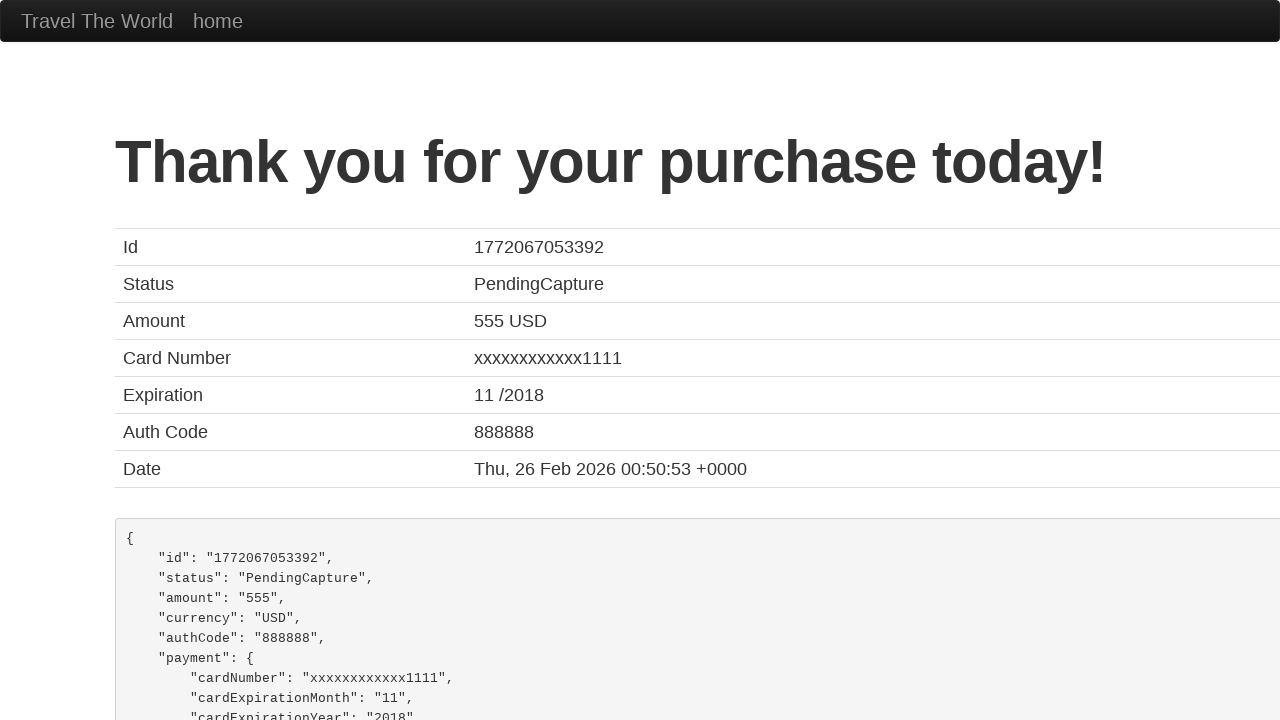